Tests the Angular demo application by intercepting and failing network requests matching "*GetBook*" pattern, then navigating to the library section to observe the behavior when those requests fail.

Starting URL: https://rahulshettyacademy.com/angularAppdemo/

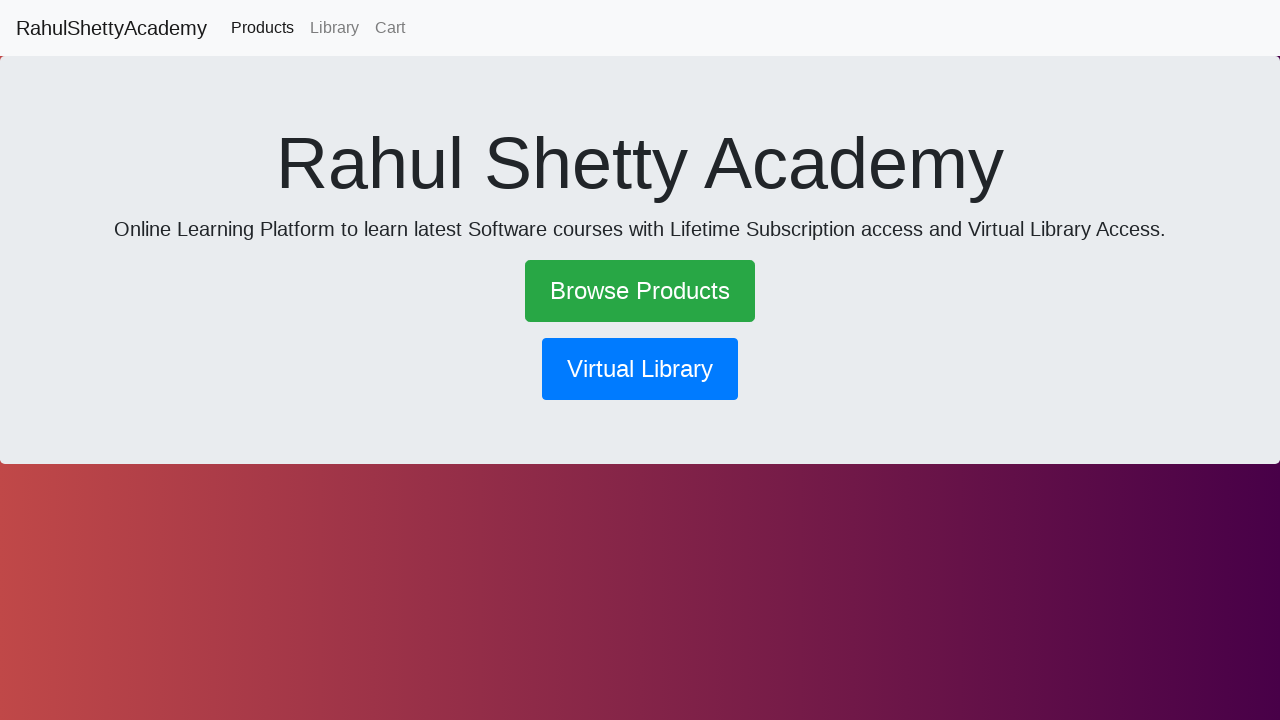

Set up route interception to abort requests matching *GetBook* pattern
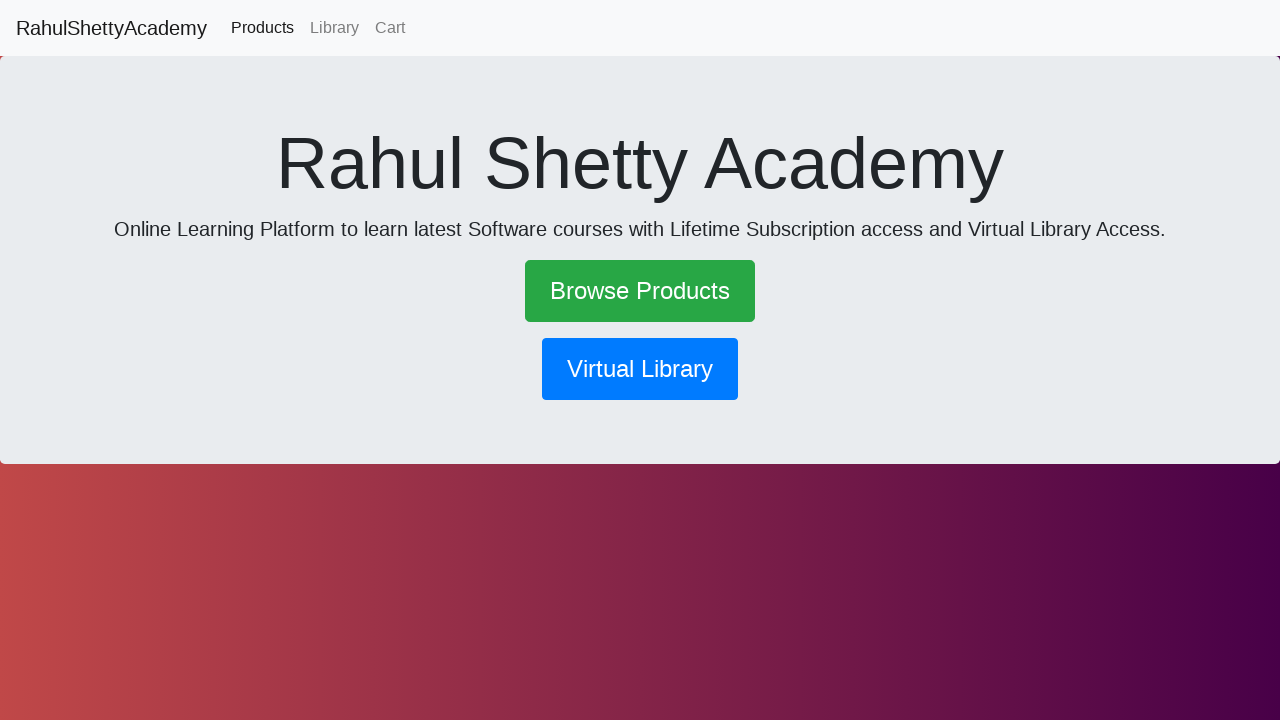

Clicked library button to navigate to library section at (640, 369) on button[routerlink*='library']
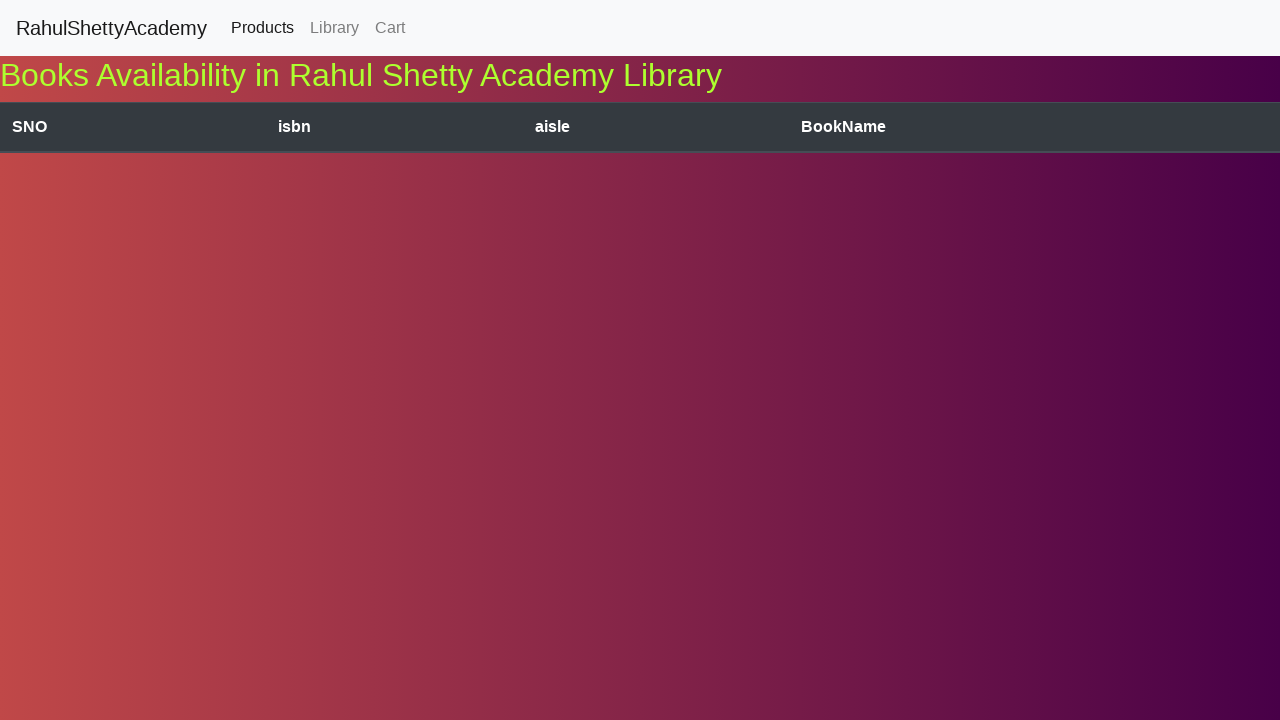

Waited for network to become idle after library navigation with intercepted GetBook requests
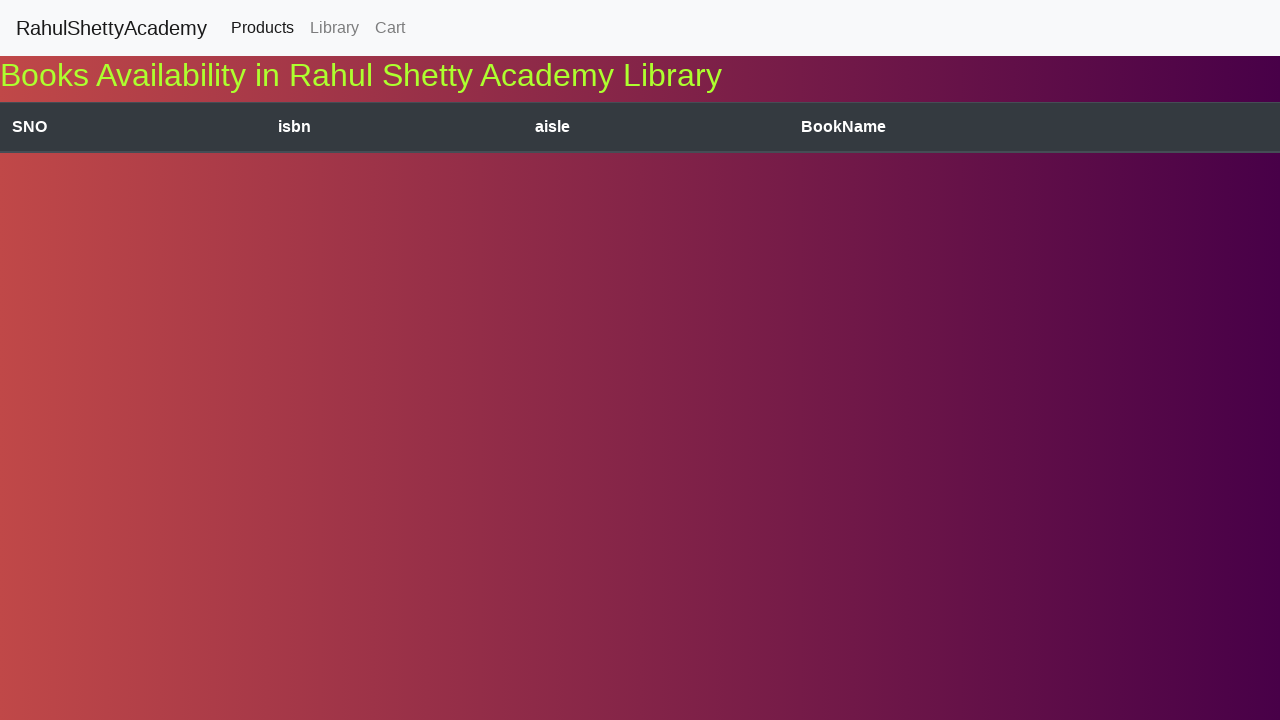

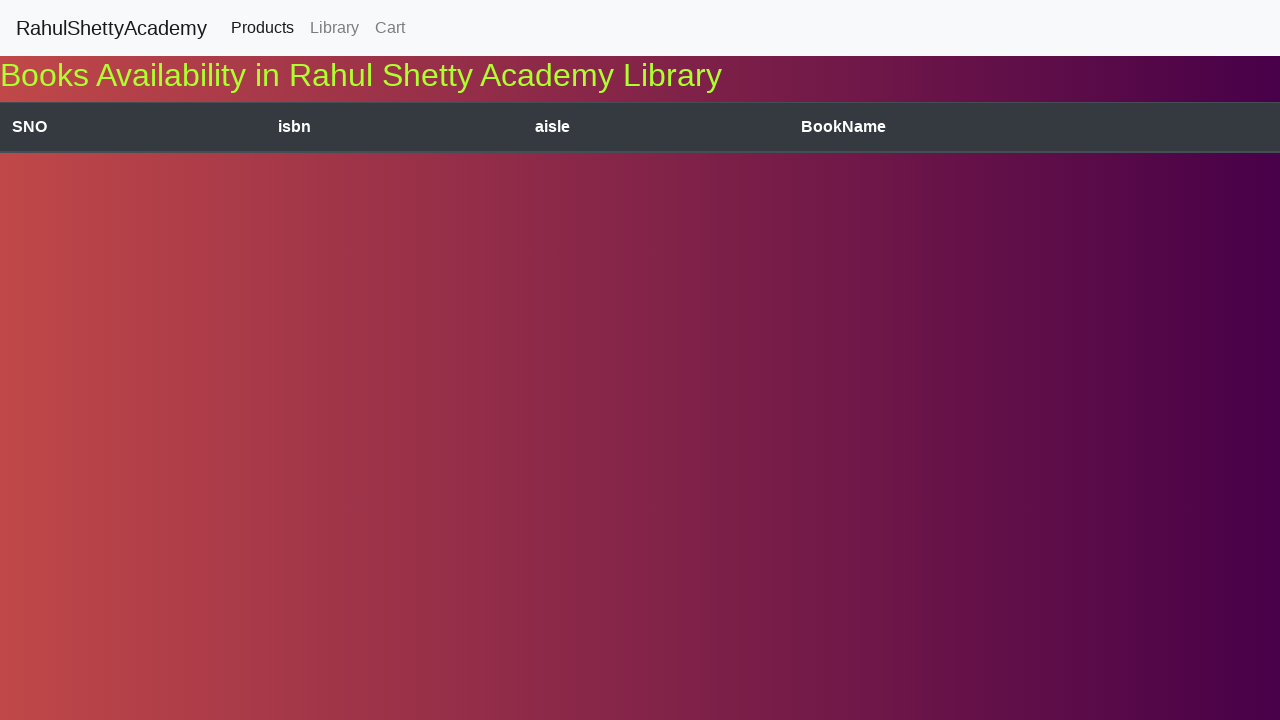